Tests JavaScript alert handling by clicking buttons that trigger JS Alert, JS Confirm, and JS Prompt dialogs, then accepting them and verifying the result messages.

Starting URL: https://the-internet.herokuapp.com/javascript_alerts

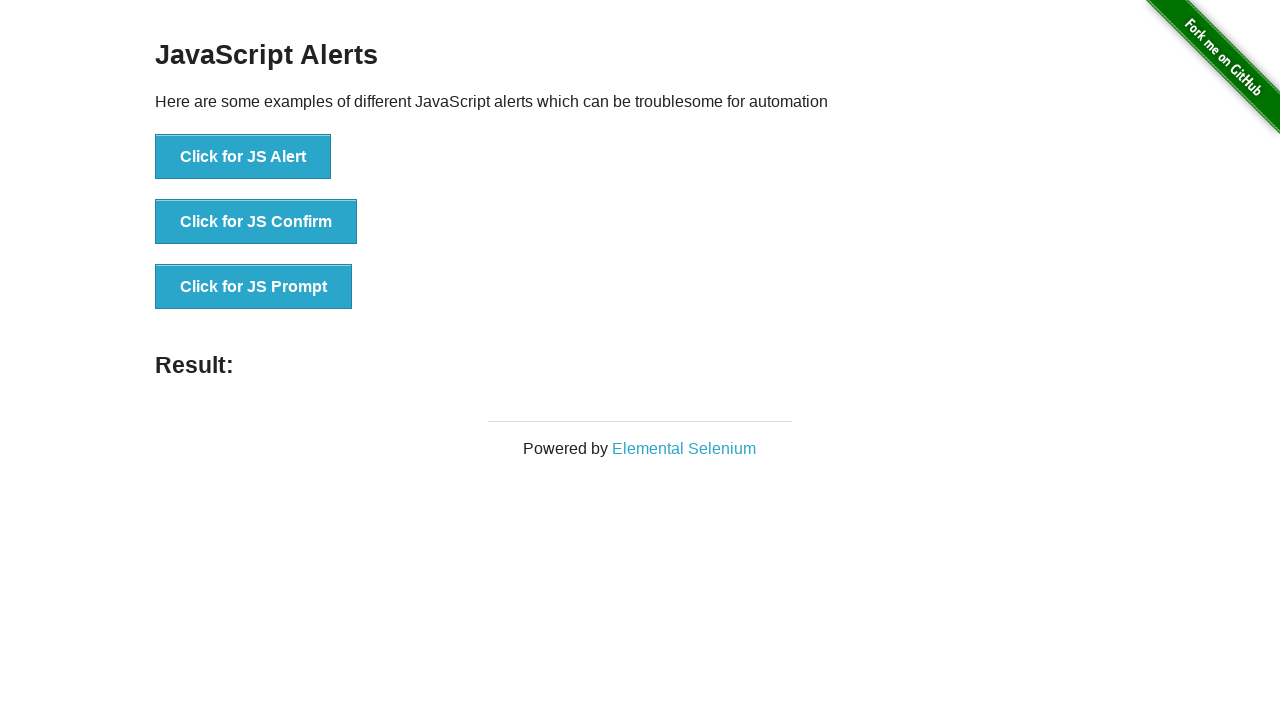

Clicked JS Alert button at (243, 157) on button[onclick='jsAlert()']
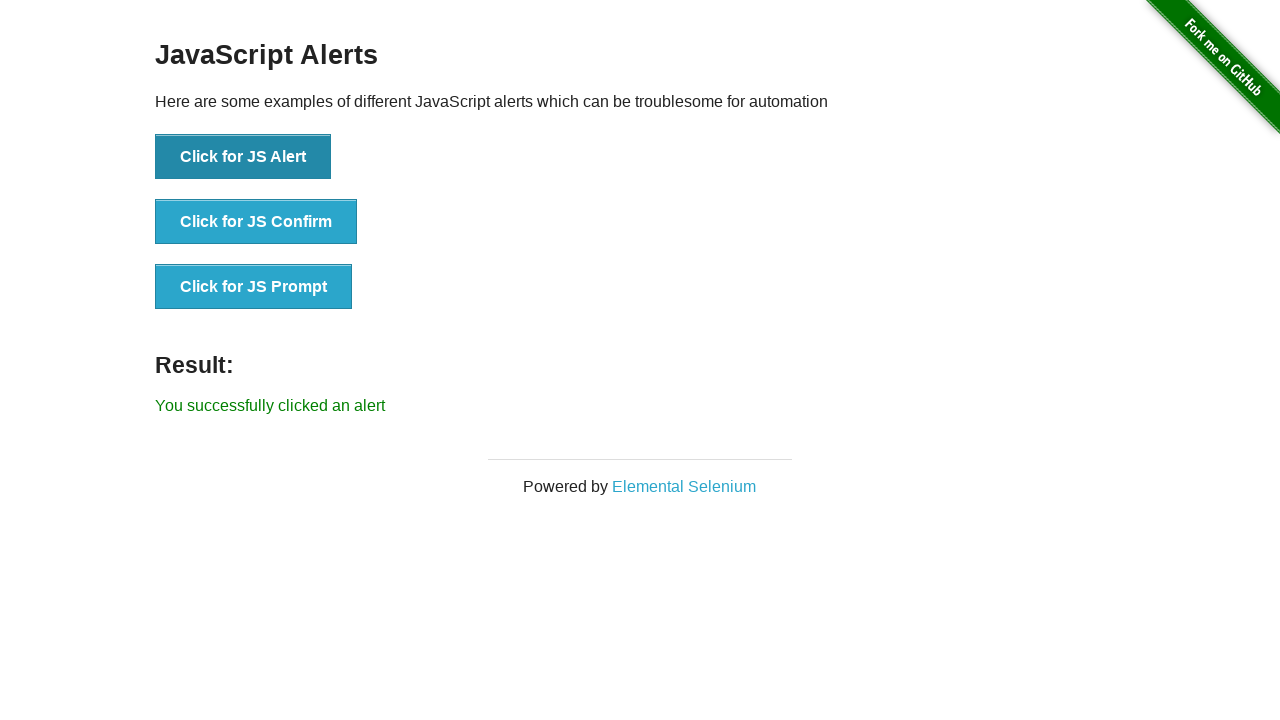

Clicked JS Alert button and accepted alert dialog at (243, 157) on button[onclick='jsAlert()']
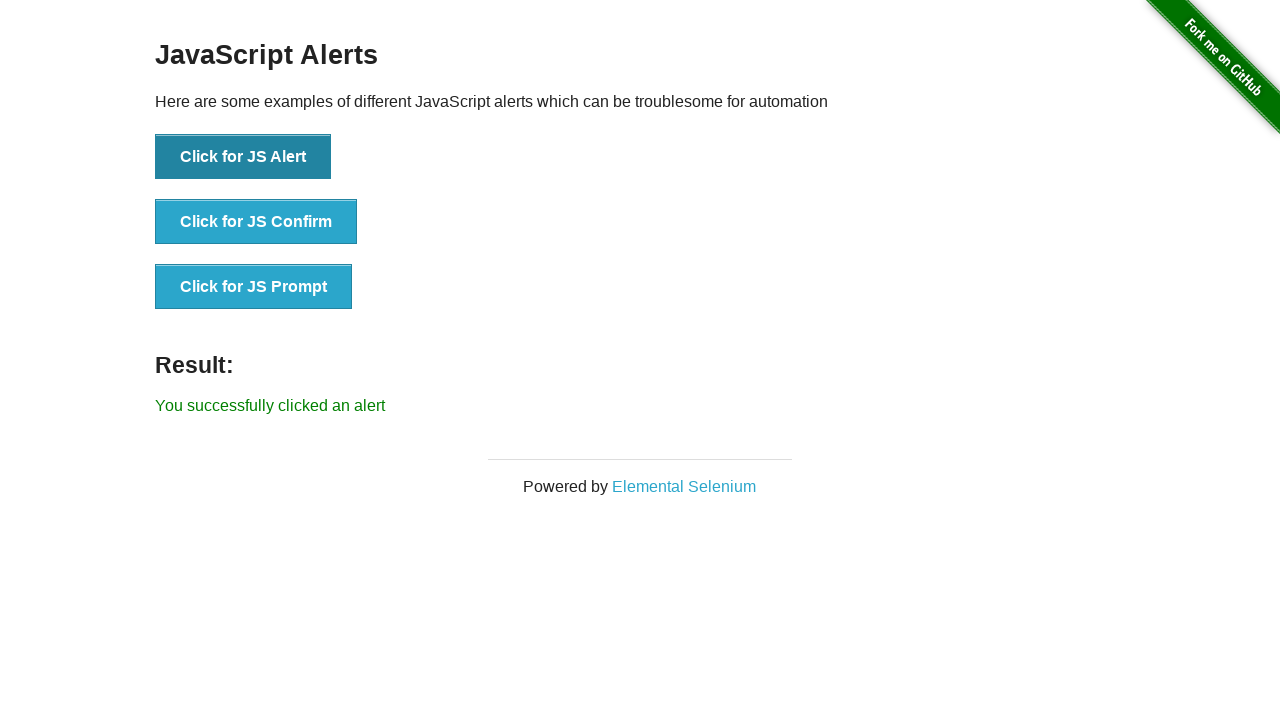

Alert result message appeared
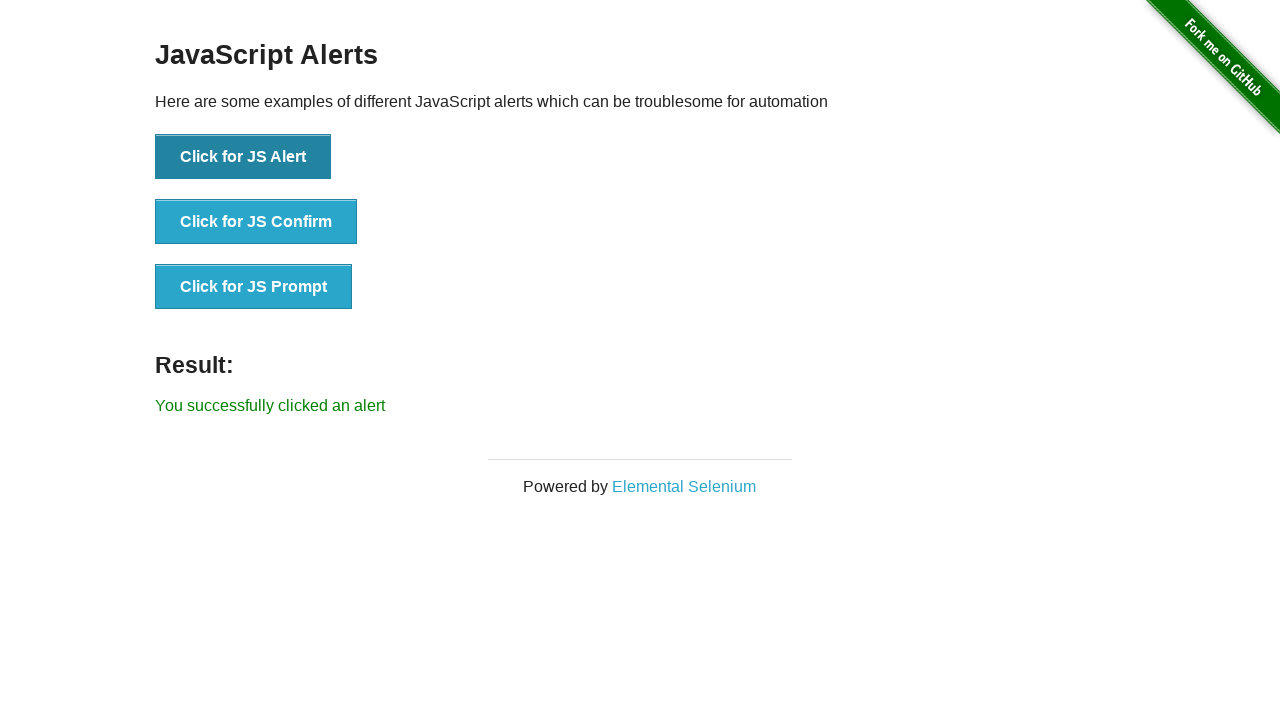

Clicked JS Confirm button and accepted confirm dialog at (256, 222) on button[onclick='jsConfirm()']
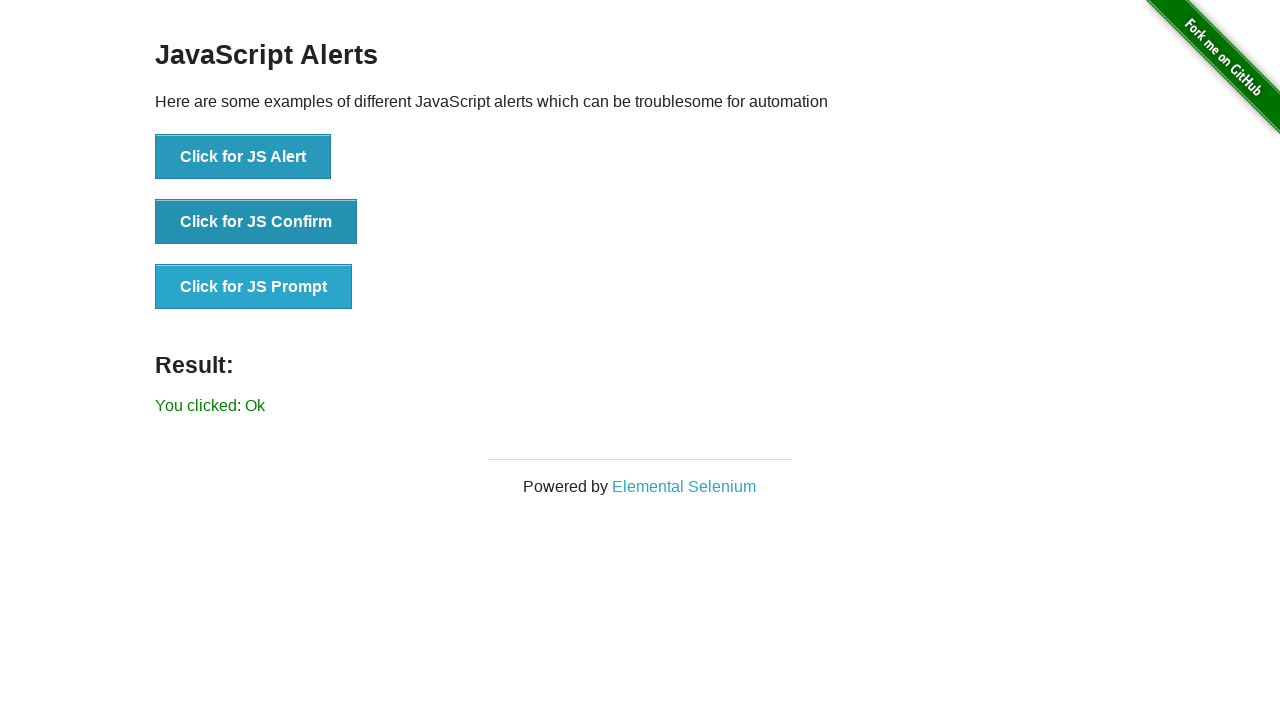

Confirm result message appeared
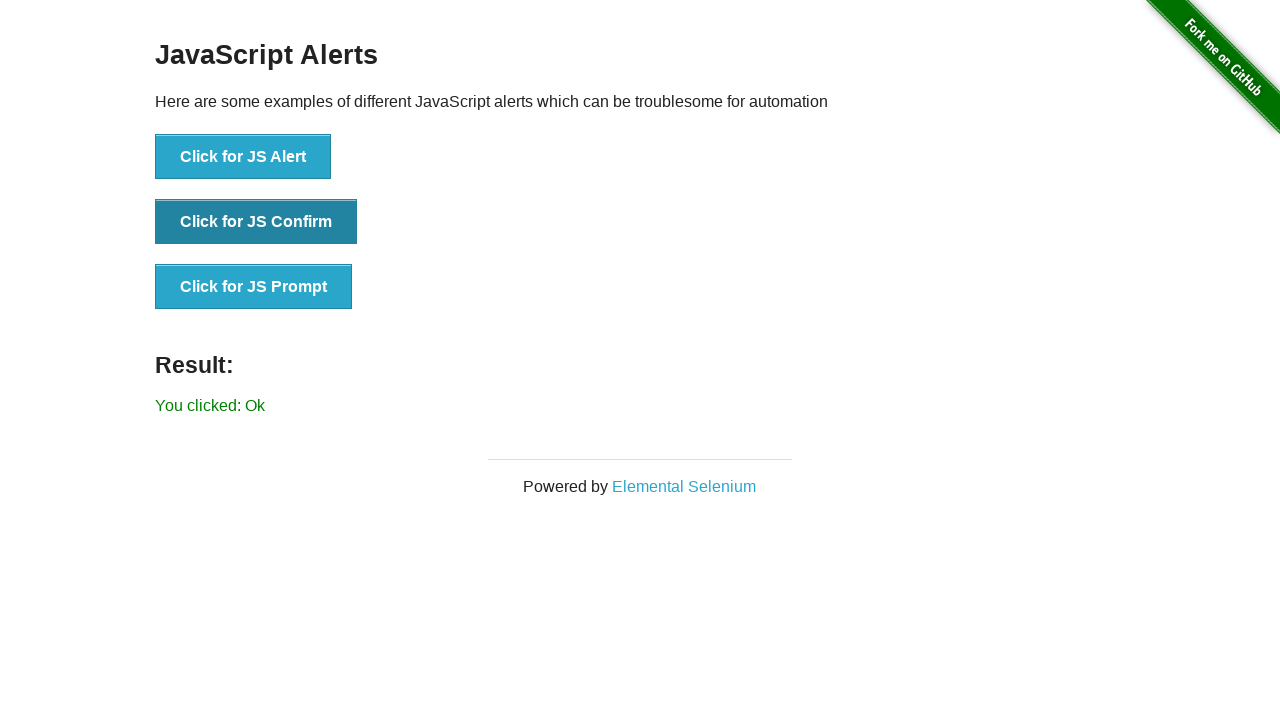

Clicked JS Prompt button and entered 'Mukesh Chandra Balodi' in prompt dialog at (254, 287) on button[onclick='jsPrompt()']
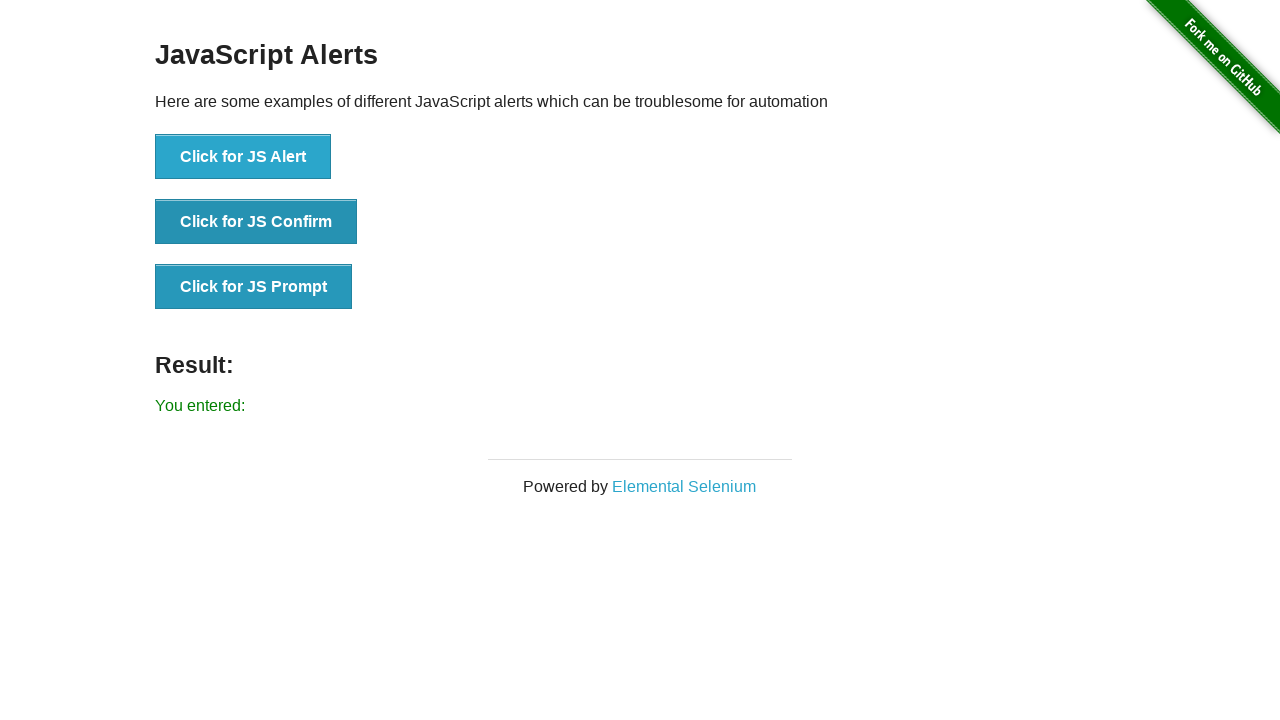

Prompt result message appeared
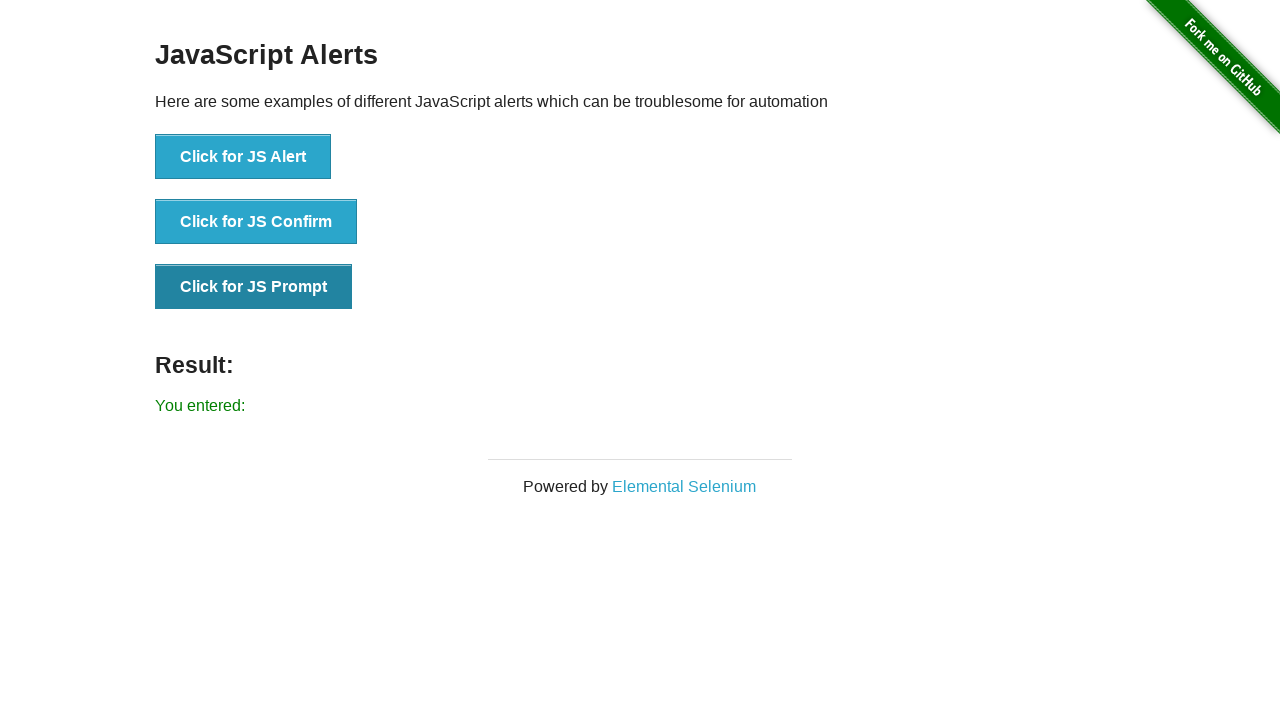

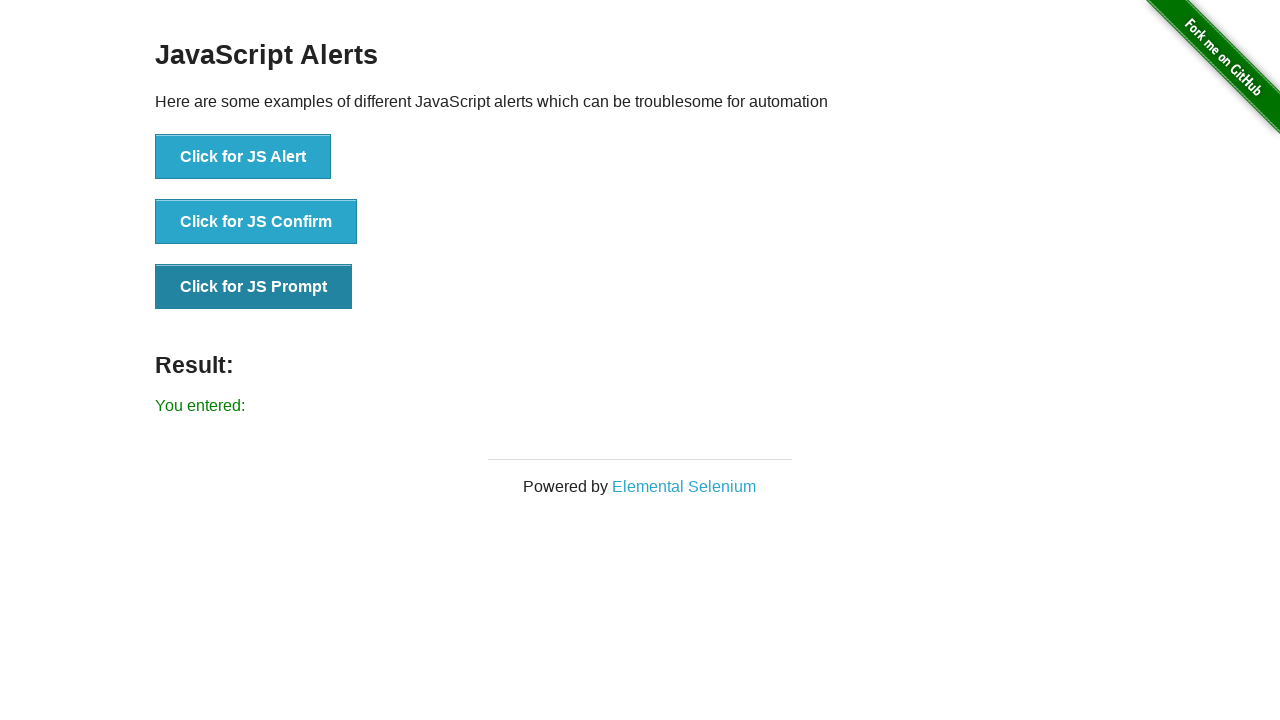